Fills out the payment card form with test card details and clicks the CVC hint toggle on a sandbox payment page

Starting URL: https://sandbox.cardpay.com/MI/cardpayment2.html?orderXml=PE9SREVSIFdBTExFVF9JRD0nODI5OScgT1JERVJfTlVNQkVSPSc0NTgyMTEnIEFNT1VOVD0nMjkxLjg2JyBDVVJSRU5DWT0nRVVSJyAgRU1BSUw9J2N1c3RvbWVyQGV4YW1wbGUuY29tJz4KPEFERFJFU1MgQ09VTlRSWT0nVVNBJyBTVEFURT0nTlknIFpJUD0nMTAwMDEnIENJVFk9J05ZJyBTVFJFRVQ9JzY3NyBTVFJFRVQnIFBIT05FPSc4NzY5OTA5MCcgVFlQRT0nQklMTElORycvPgo8L09SREVSPg==&sha512=998150a2b27484b776a1628bfe7505a9cb430f276dfa35b14315c1c8f03381a90490f6608f0dcff789273e05926cd782e1bb941418a9673f43c47595aa7b8b0d

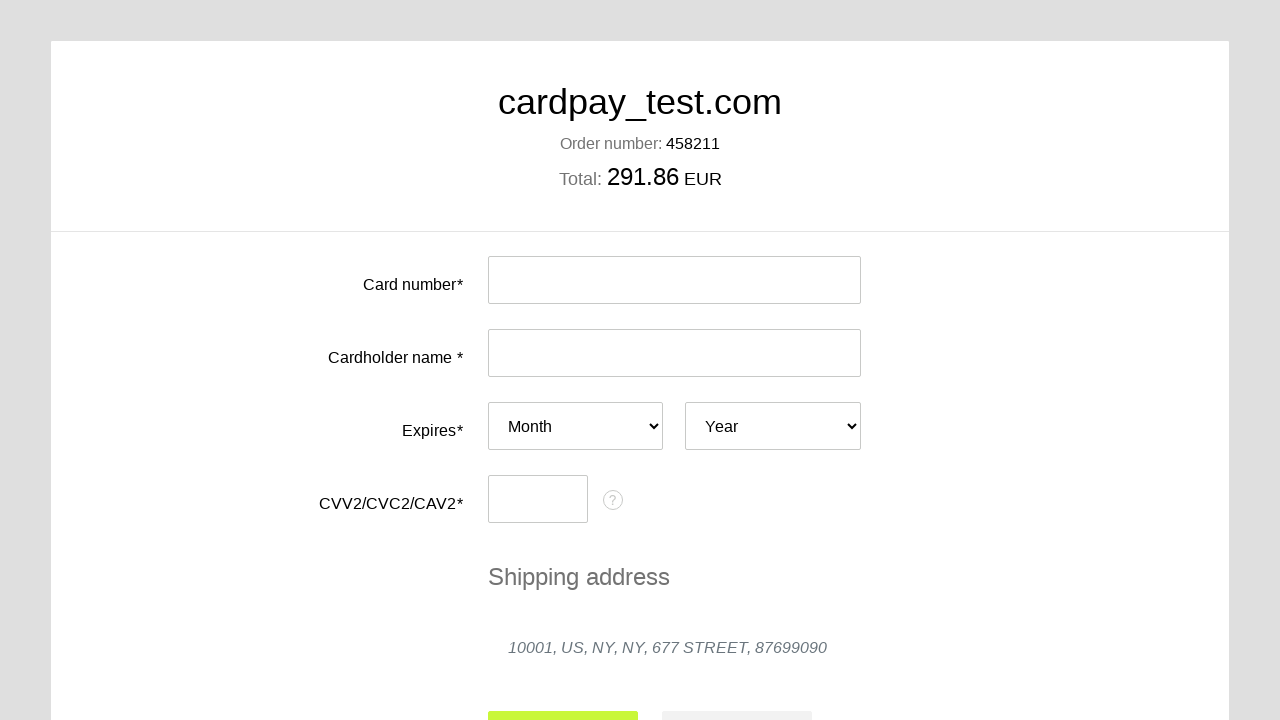

Filled card number field with test card '4000000000000002' on #input-card-number
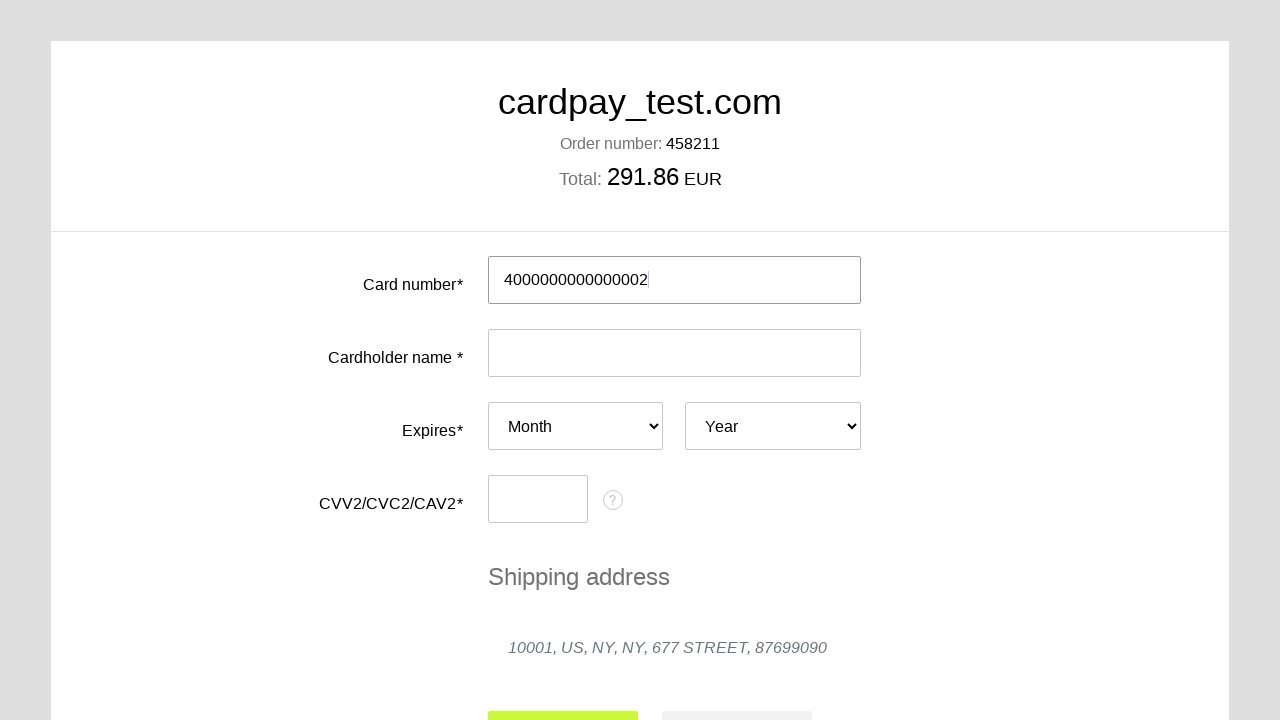

Filled card holder name with 'Karina Dmitrieva' on #input-card-holder
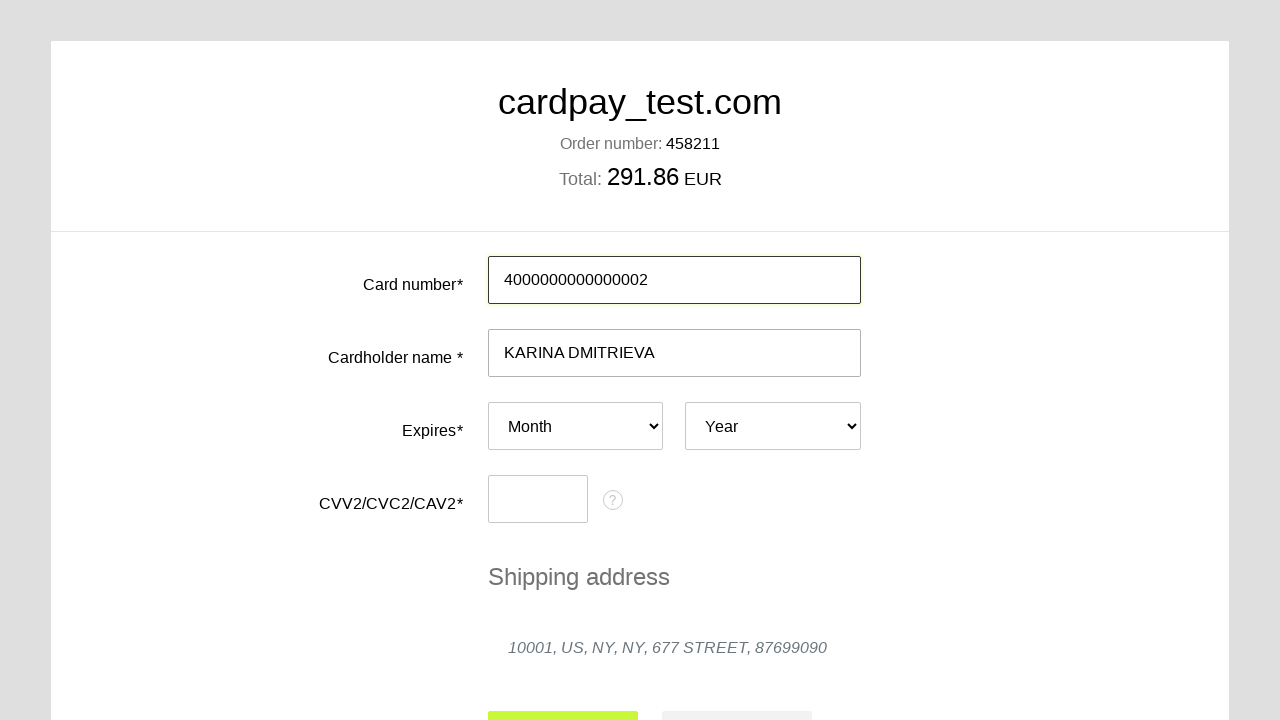

Selected expiration month '06' on #card-expires-month
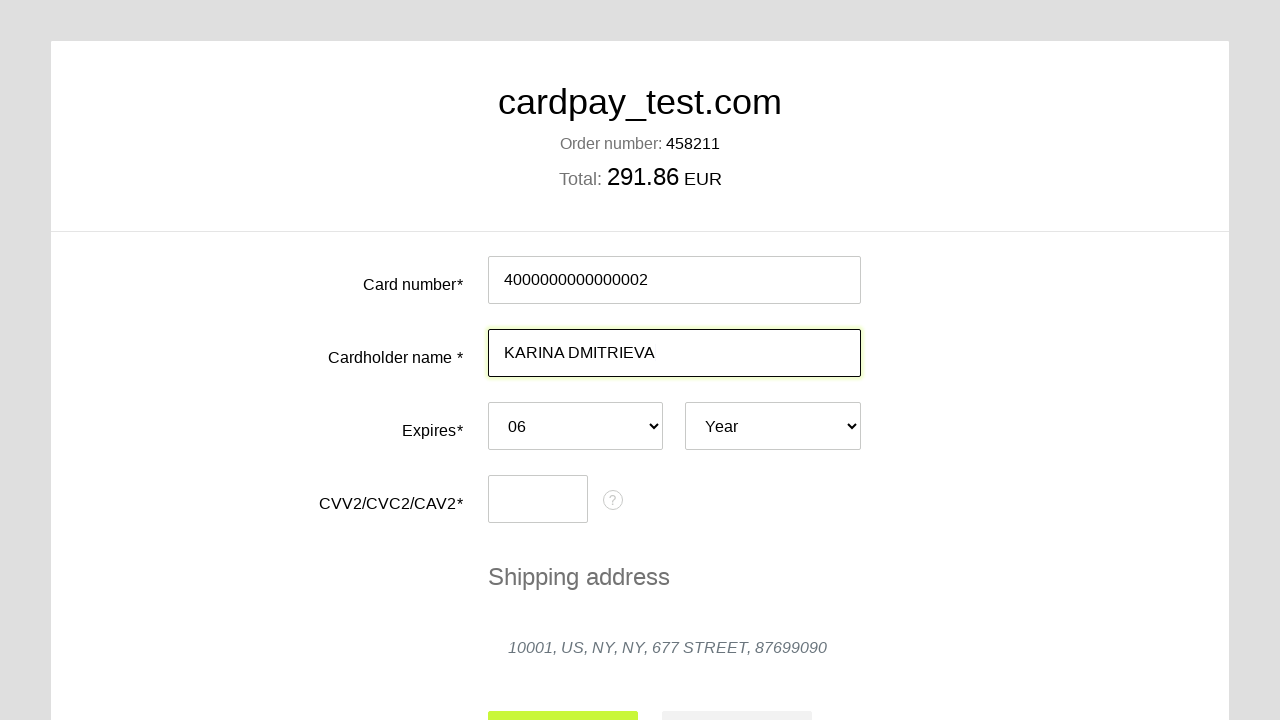

Selected expiration year '2038' on #card-expires-year
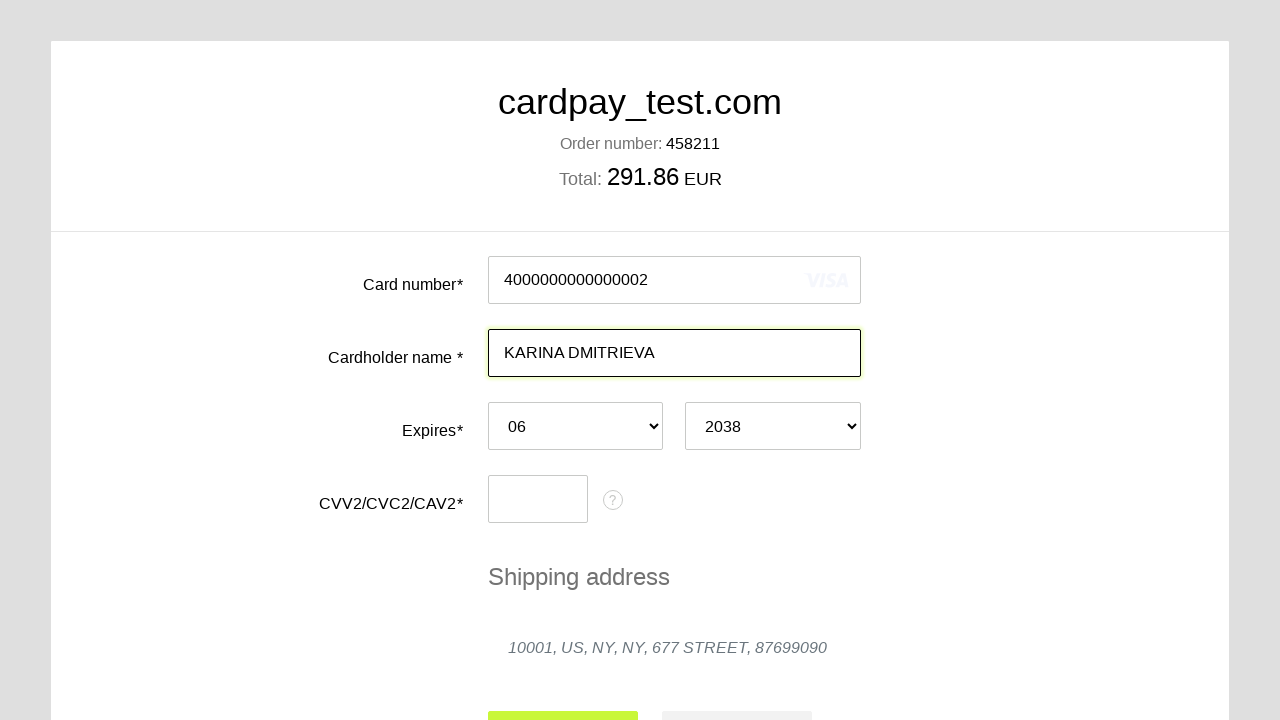

Filled CVC code field with '000' on #input-card-cvc
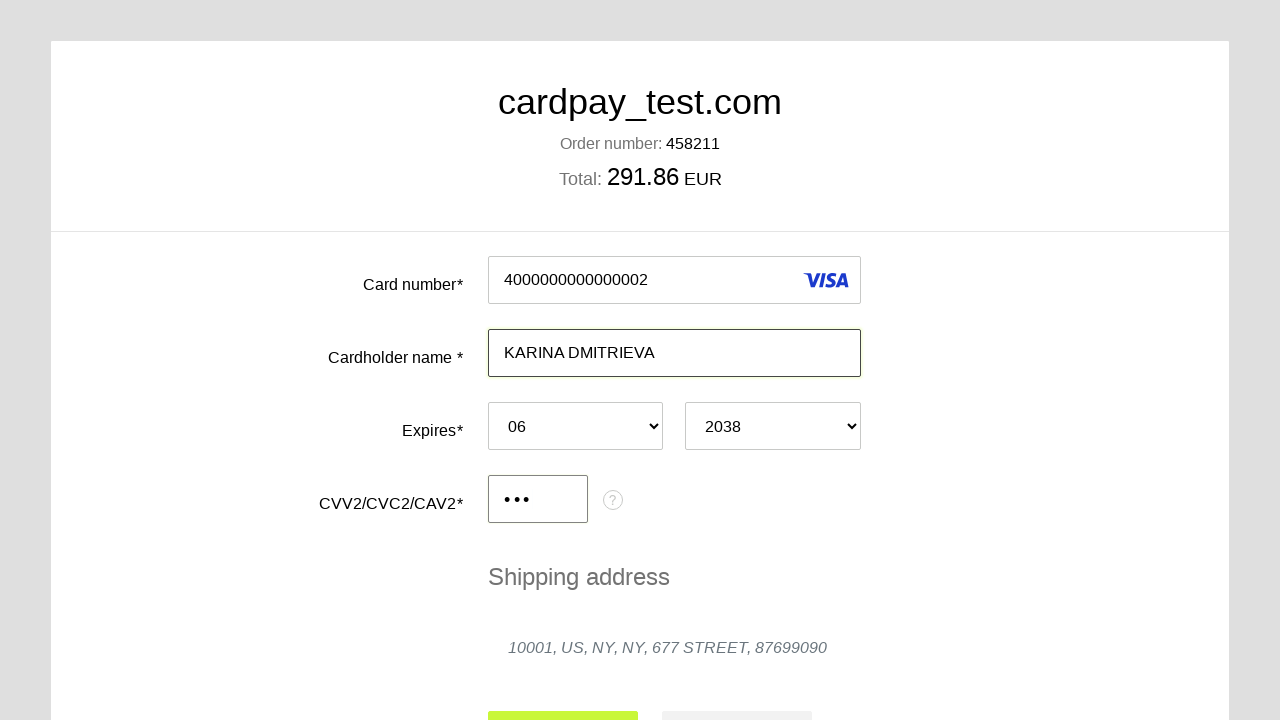

Clicked CVC hint toggle button at (613, 500) on #cvc-hint-toggle
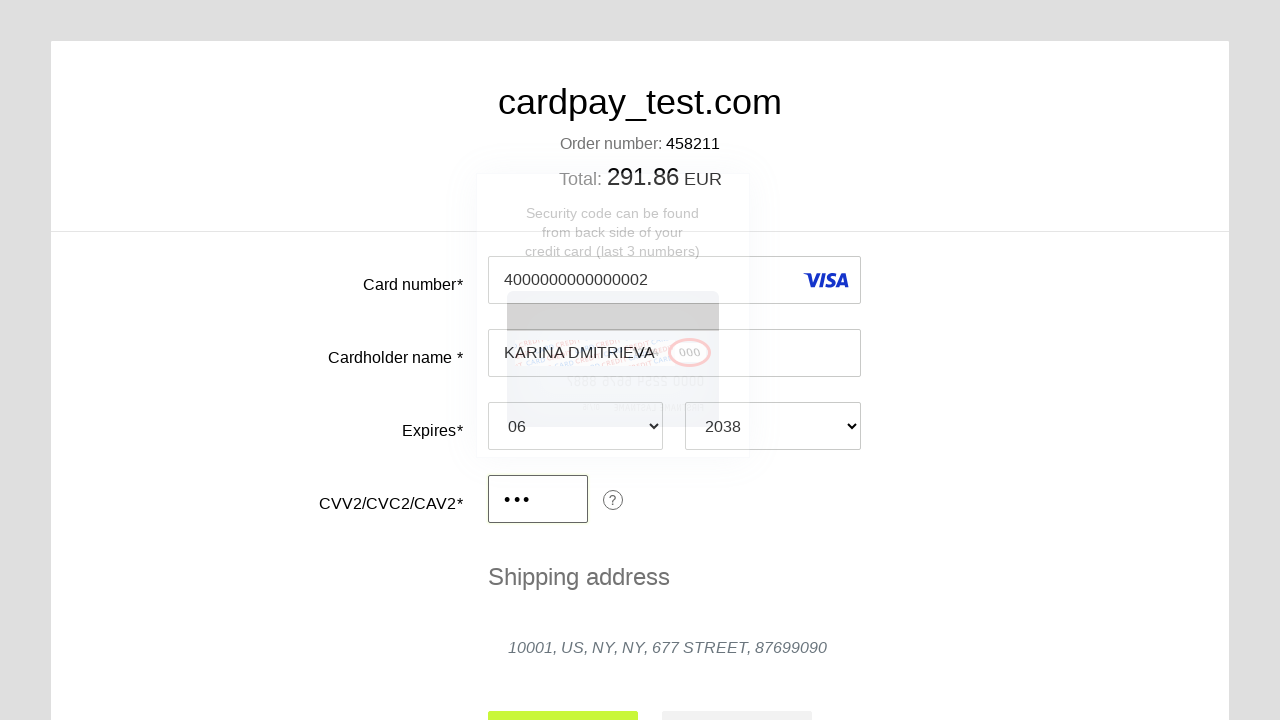

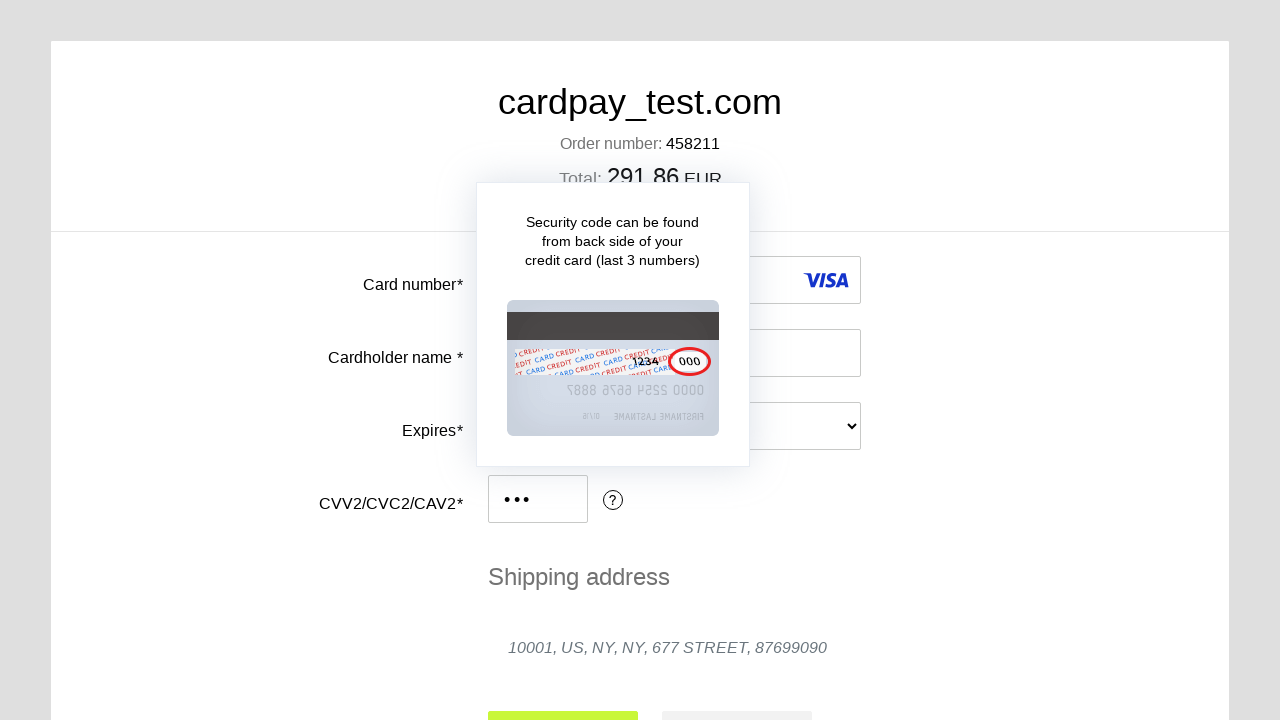